Tests search functionality by searching for "Peugeot" and verifying search results

Starting URL: https://elenta.lt/

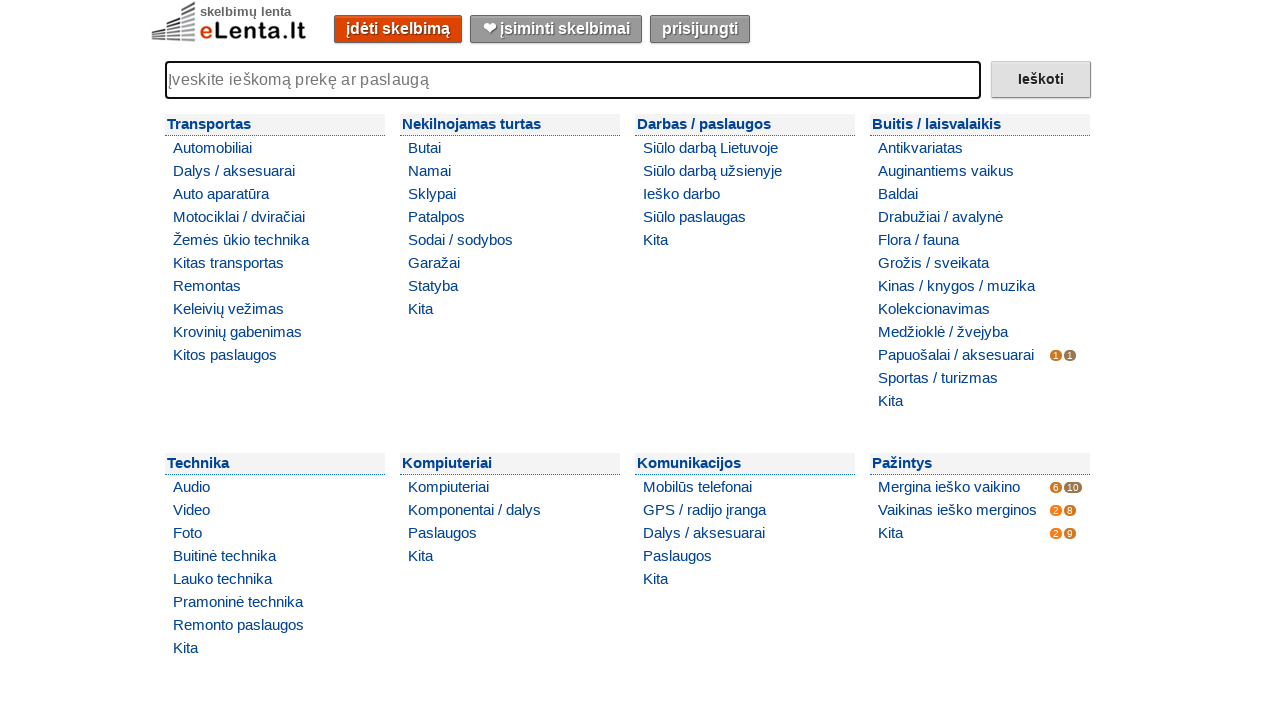

Filled search box with 'Peugeot' on #search-page-box
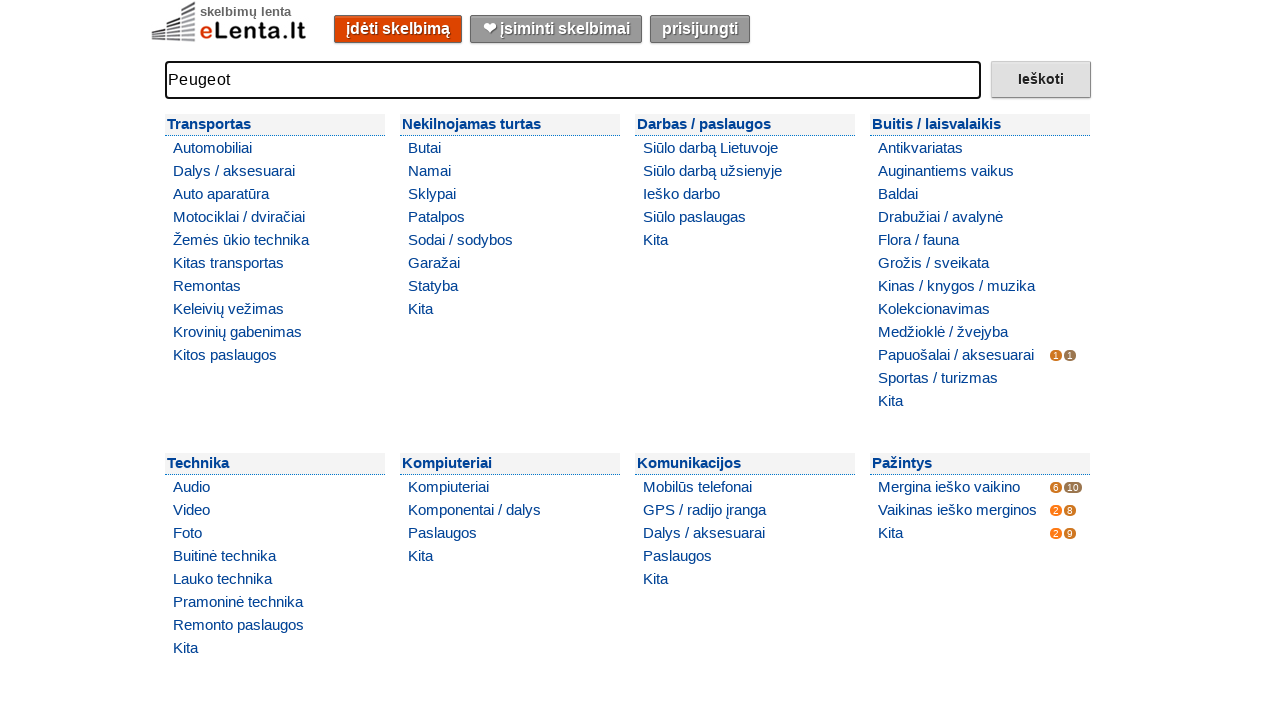

Clicked search button at (1041, 79) on xpath=/html/body/div[1]/div[2]/form/table/tbody/tr/td[2]/input
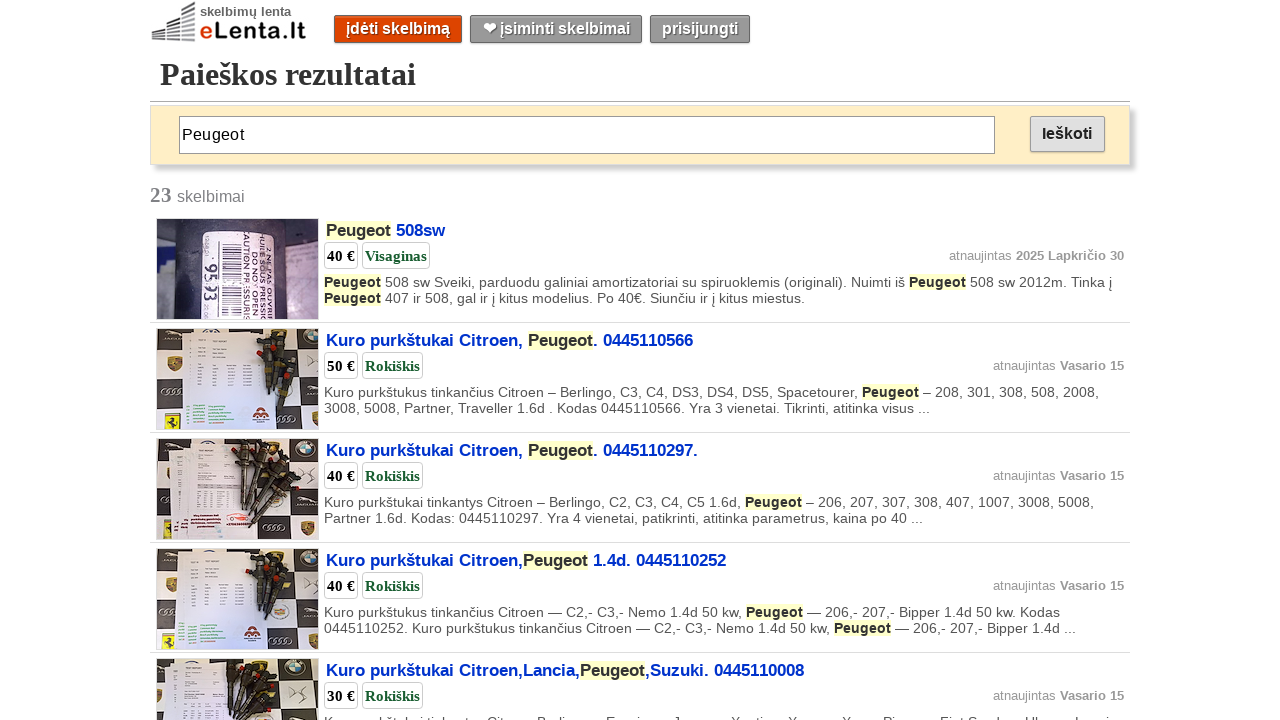

Search results loaded and results count displayed
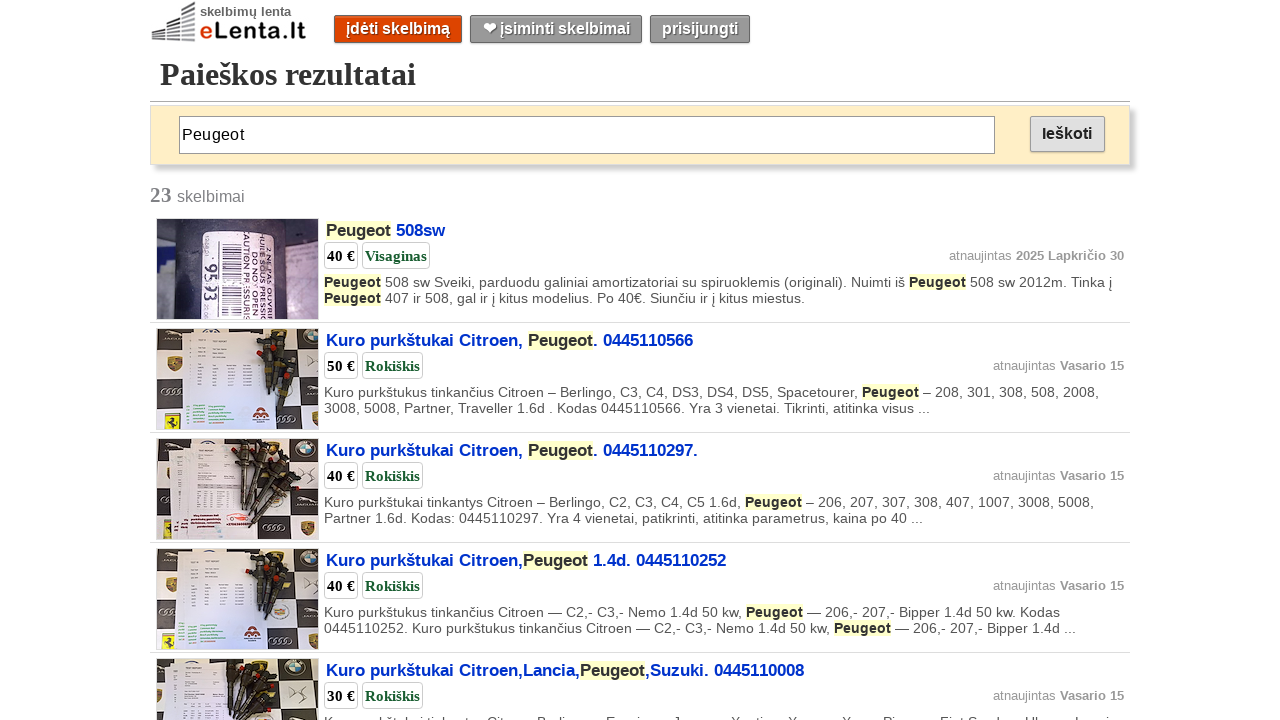

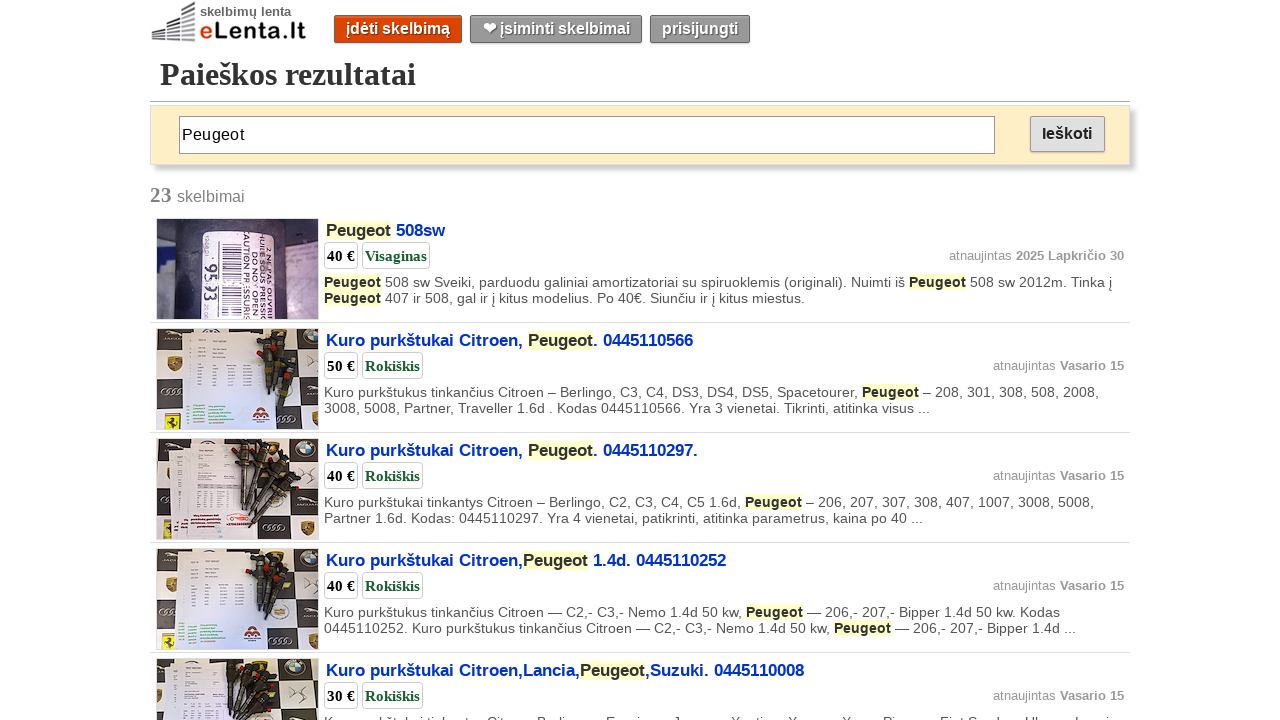